Tests multi-select dropdown functionality by selecting and deselecting multiple options using different methods

Starting URL: https://www.letskodeit.com/practice

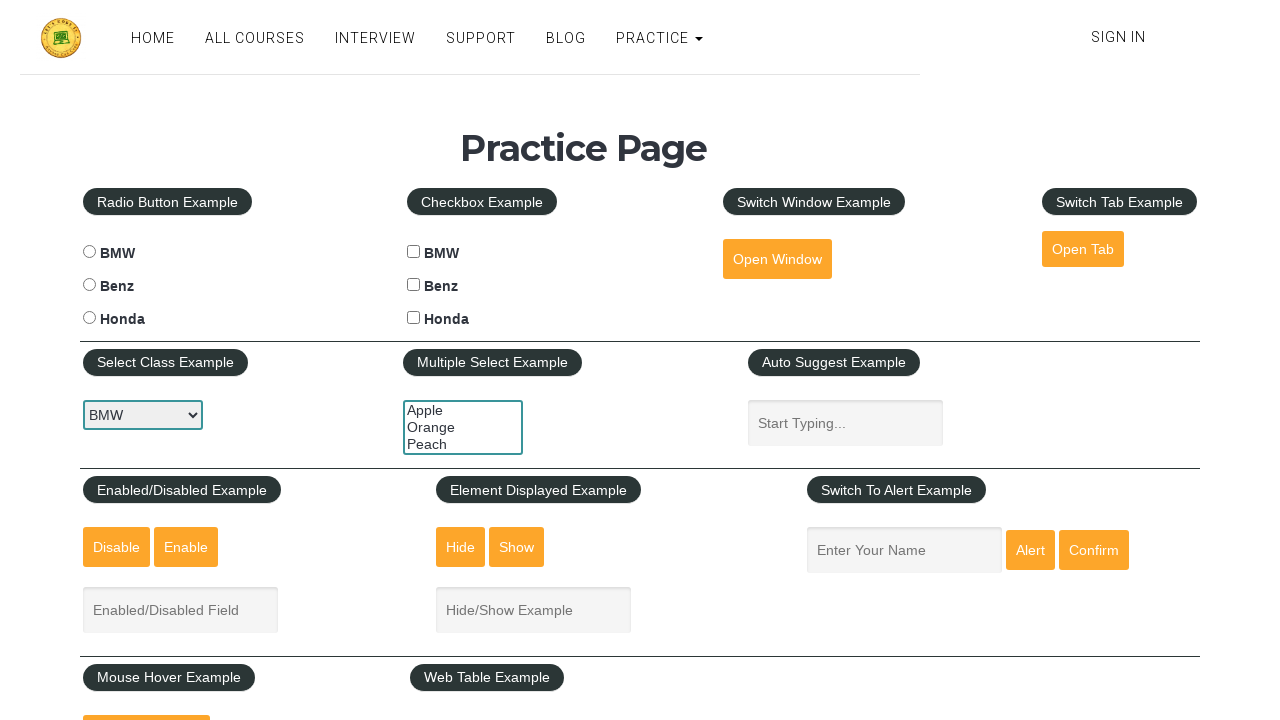

Located the multi-select dropdown element
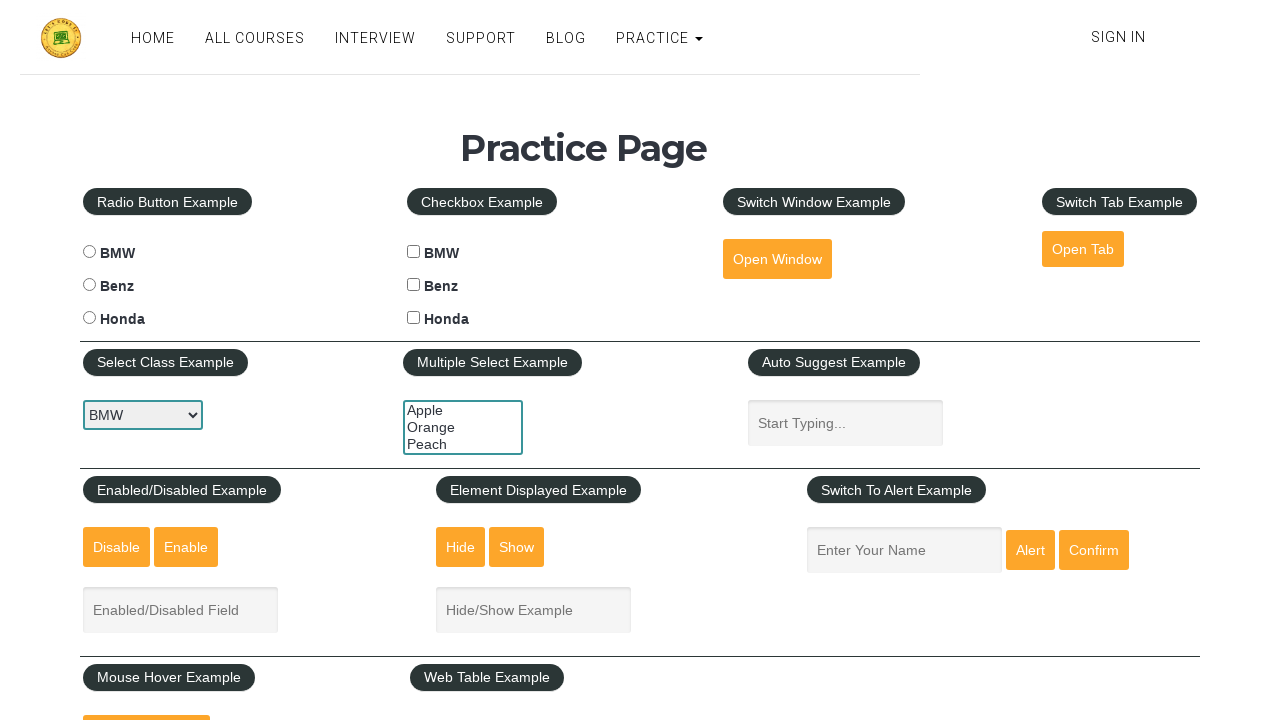

Selected option by index 2 (Peach) on #multiple-select-example
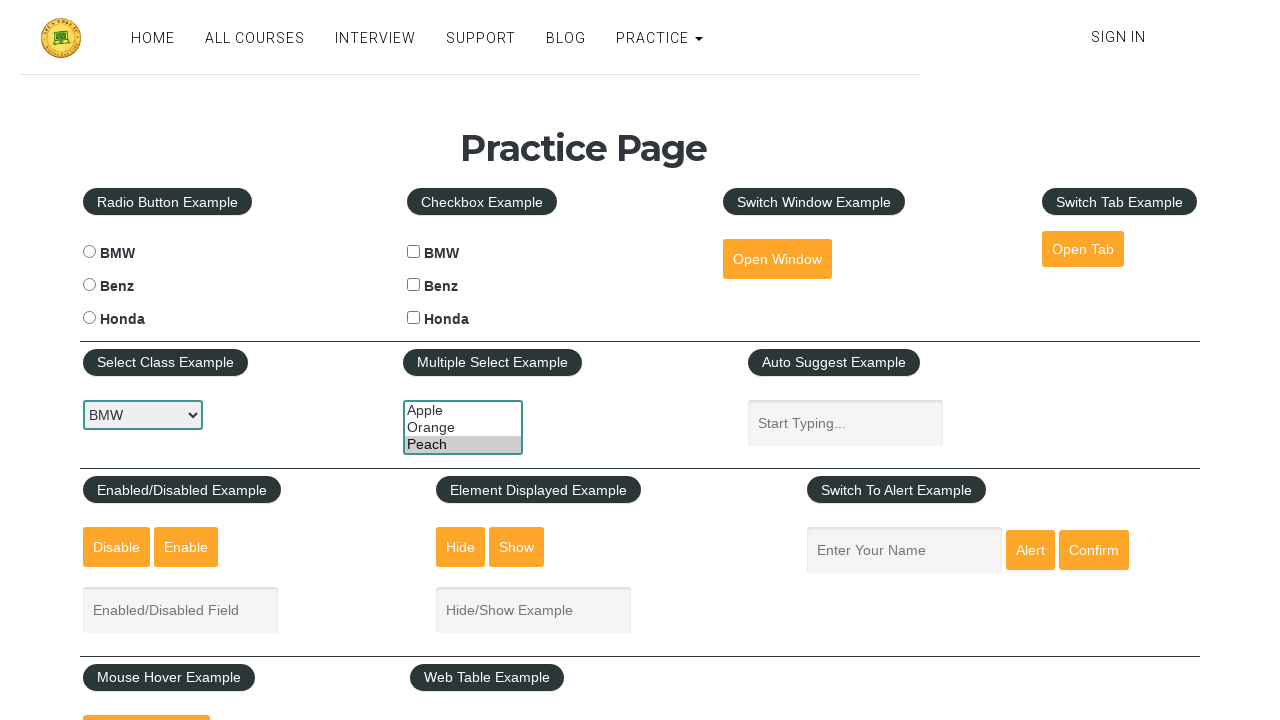

Selected option by value 'apple' on #multiple-select-example
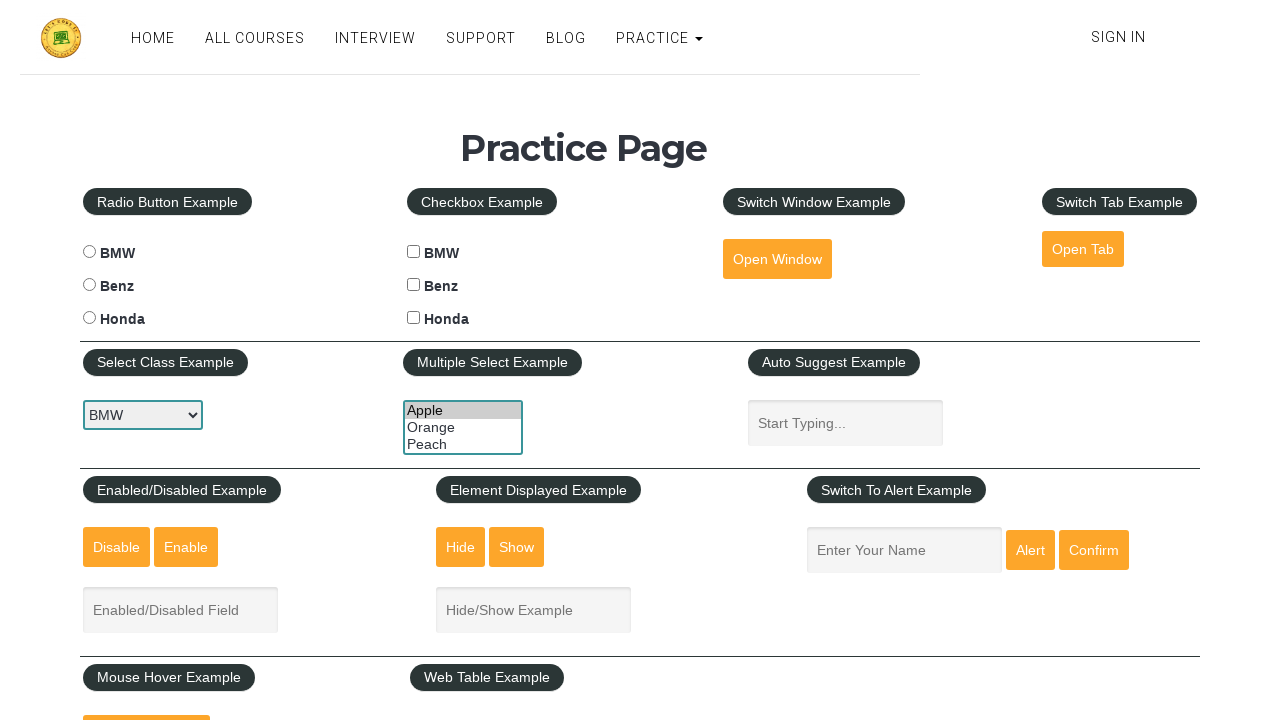

Selected option by label 'Orange' on #multiple-select-example
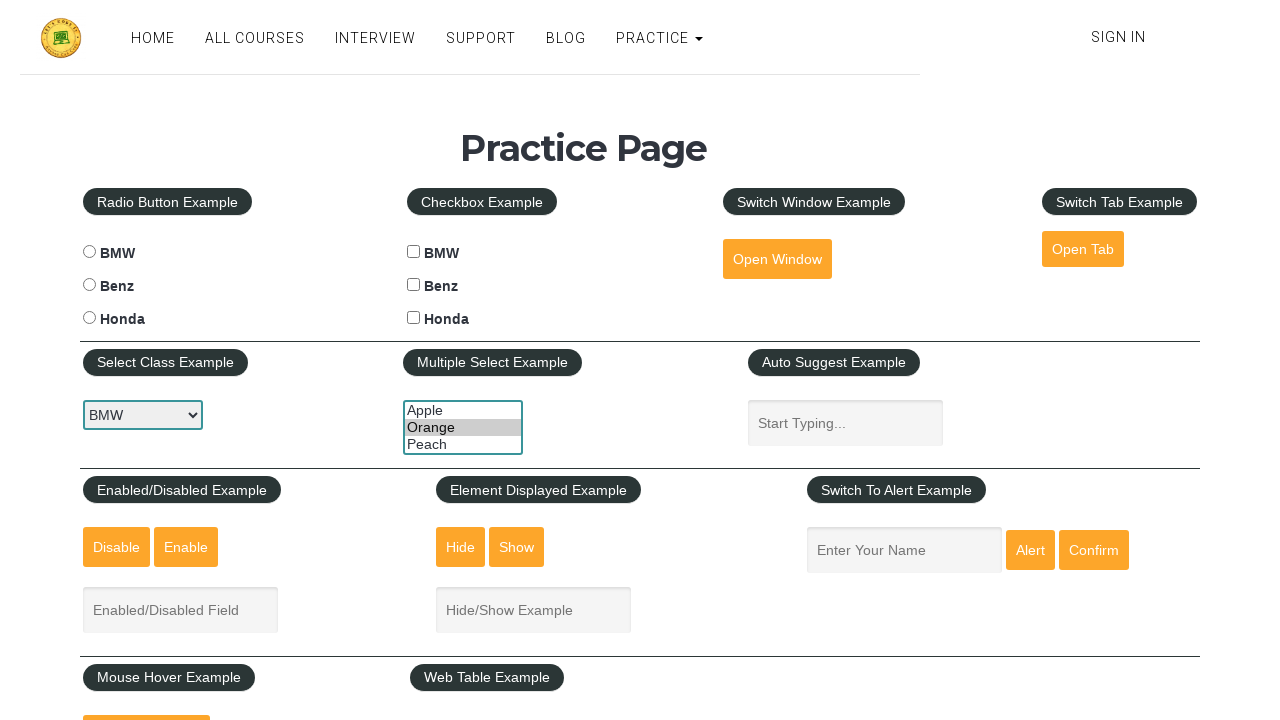

Retrieved current selected values from multi-select dropdown
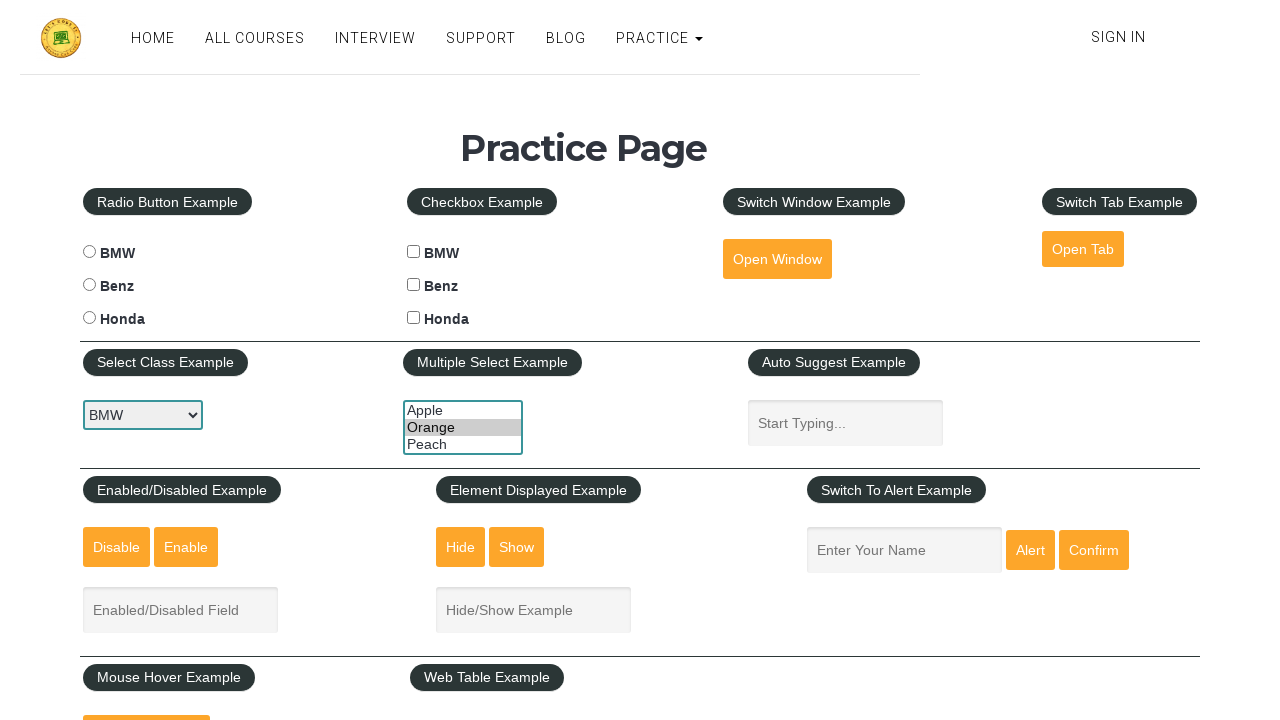

Deselected 'peach' from multi-select dropdown on #multiple-select-example
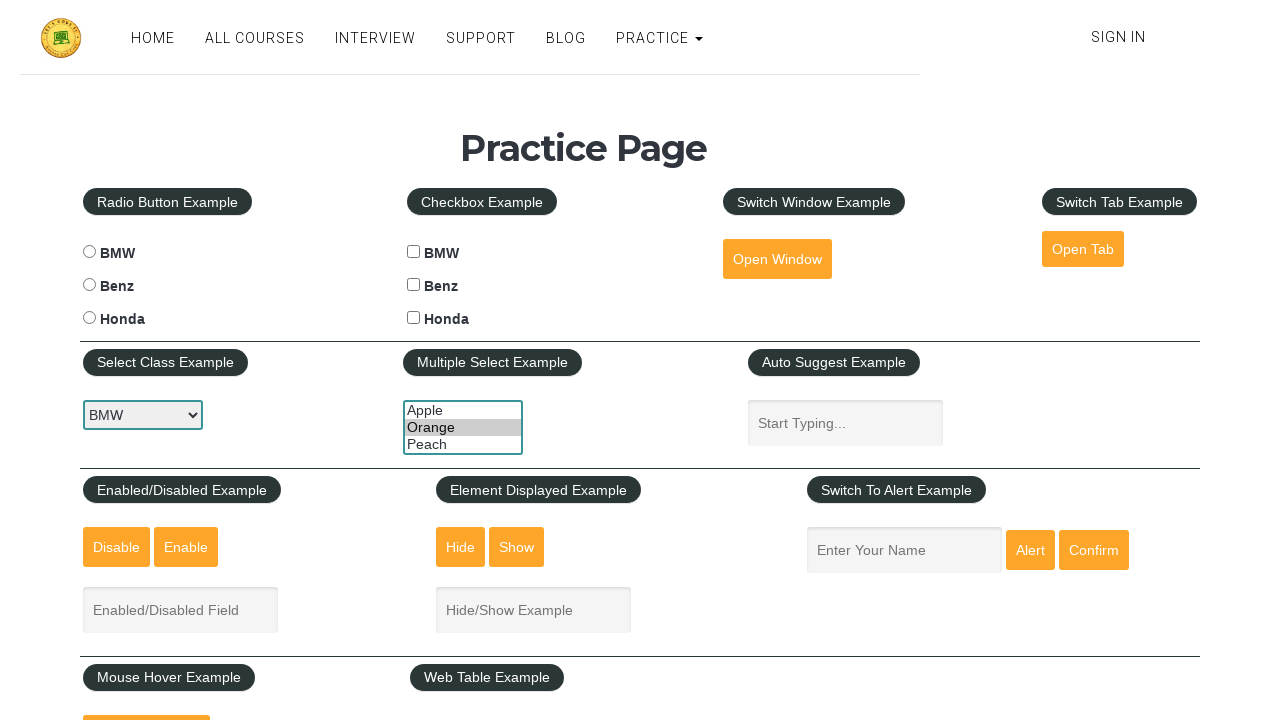

Deselected 'apple' from multi-select dropdown on #multiple-select-example
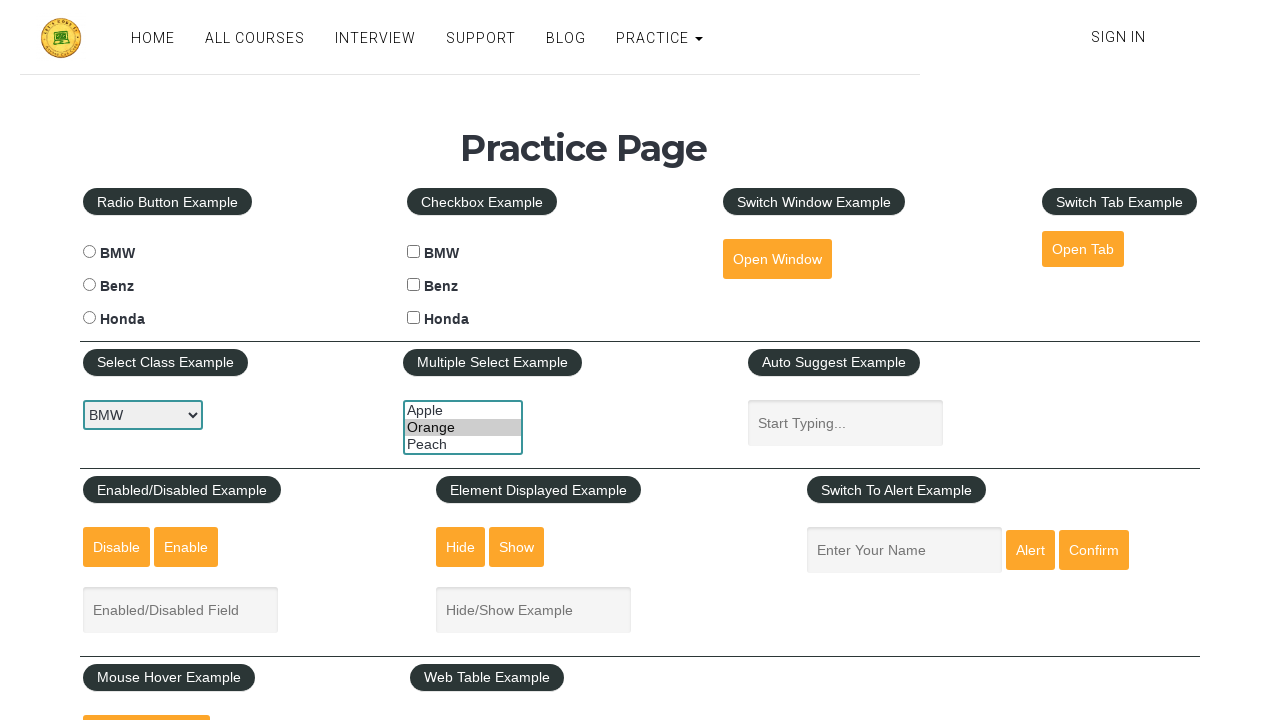

Deselected 'orange' from multi-select dropdown on #multiple-select-example
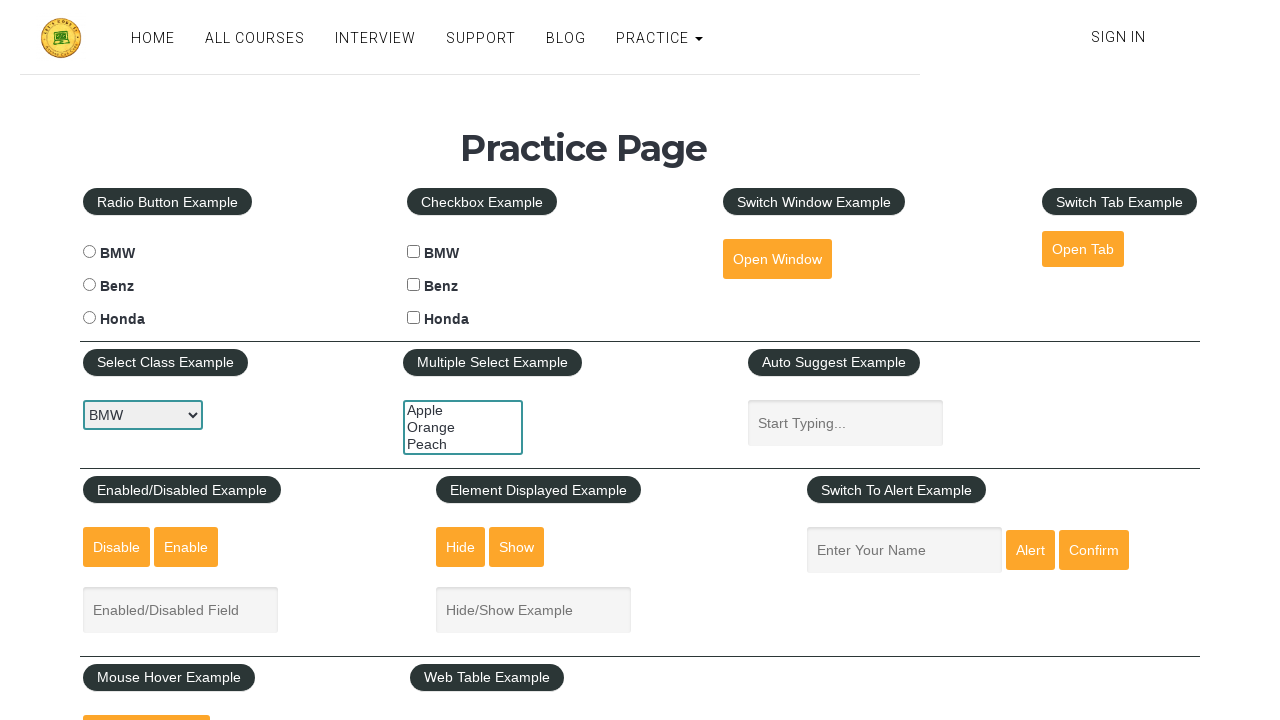

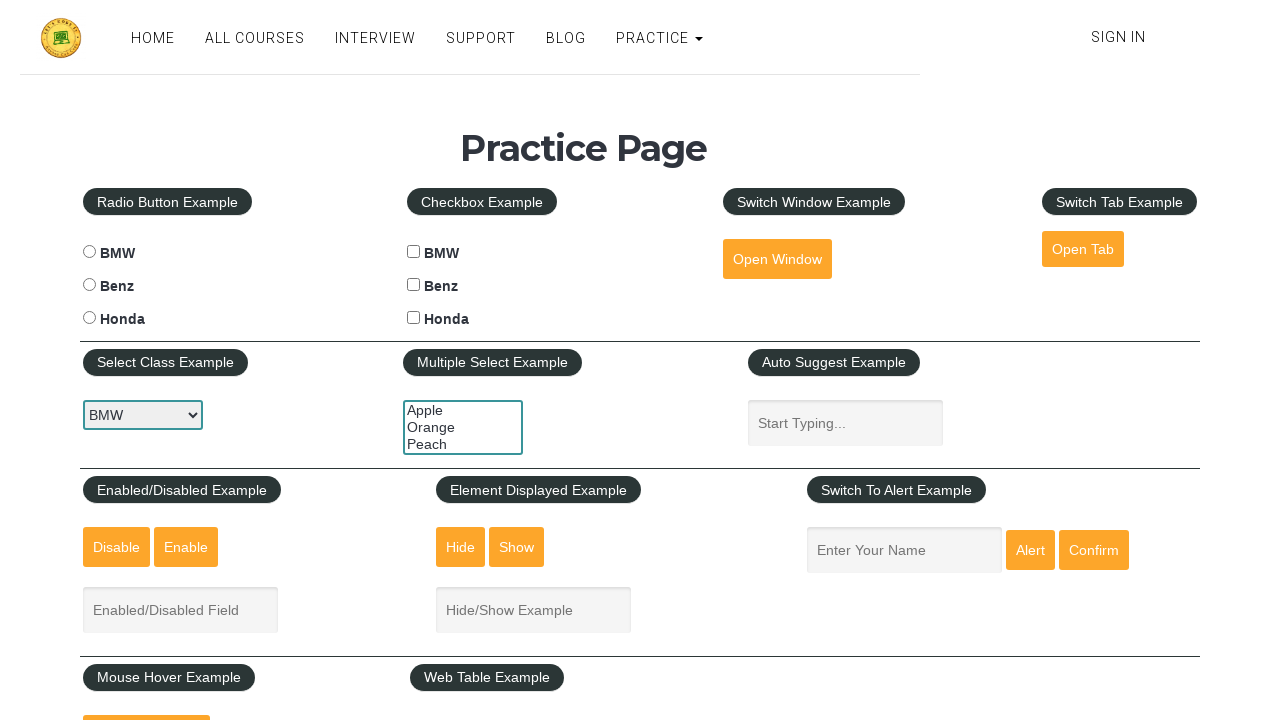